Navigates to Browse Languages menu and verifies the table headers contain expected column names

Starting URL: http://www.99-bottles-of-beer.net/

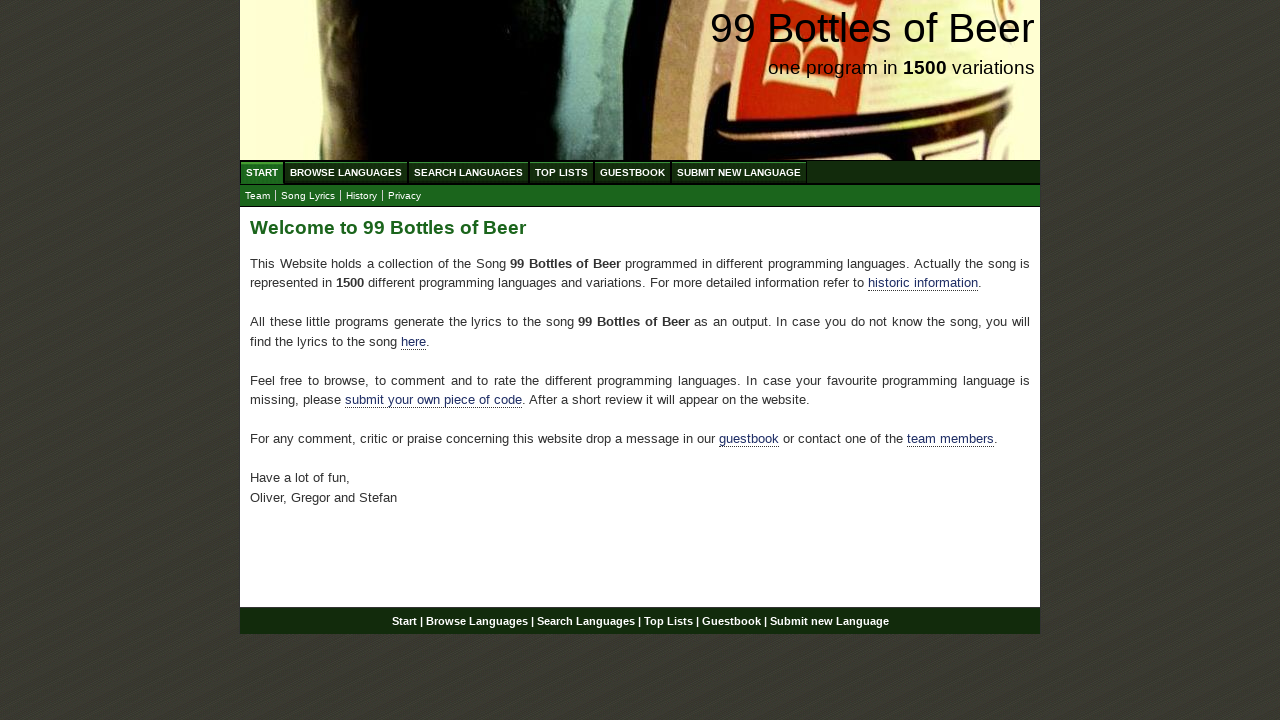

Clicked Browse Languages menu link at (346, 172) on a[href='/abc.html']
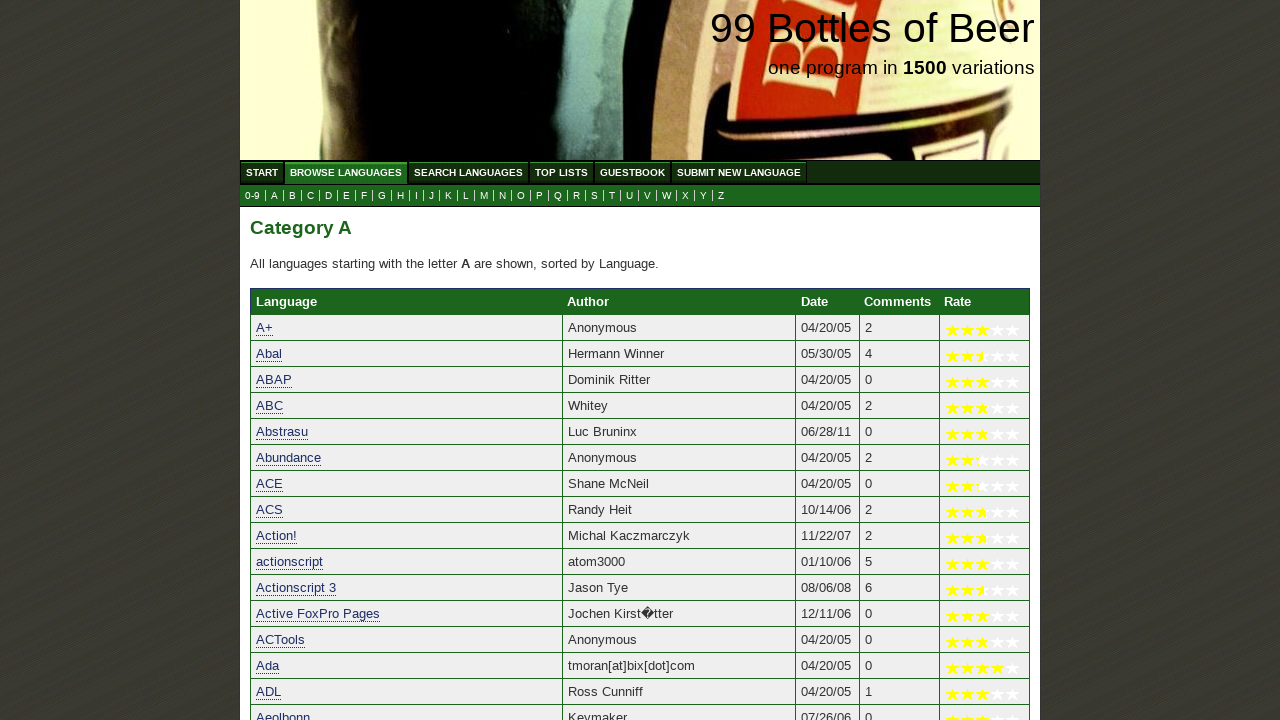

Table loaded on Browse Languages page
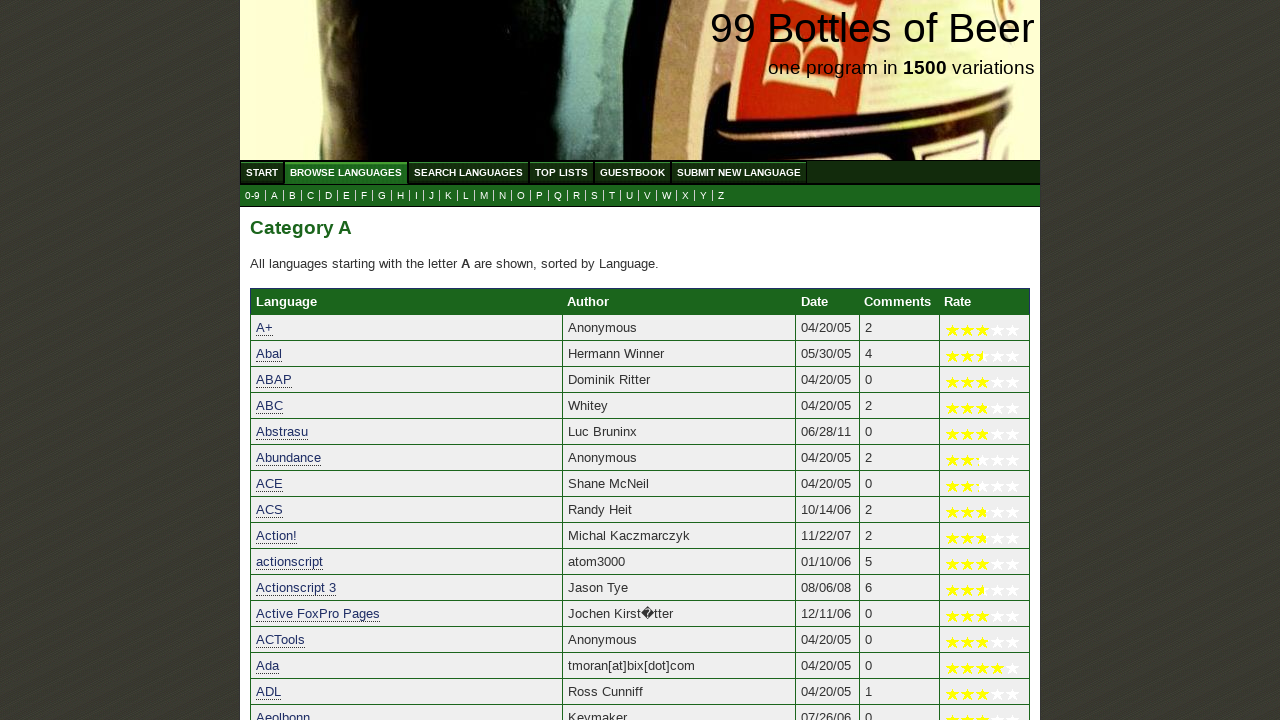

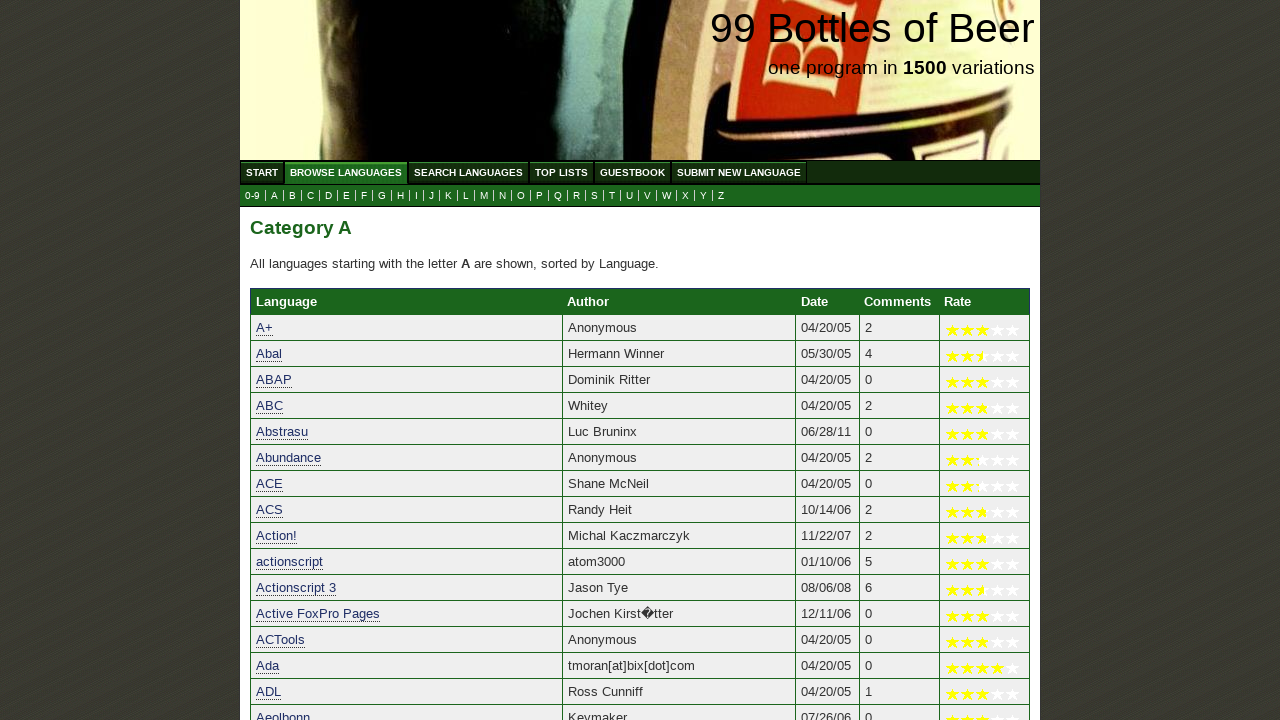